Tests input field using CSS selector with placeholder attribute, submits the form, and verifies the result

Starting URL: https://www.qa-practice.com/elements/input/simple

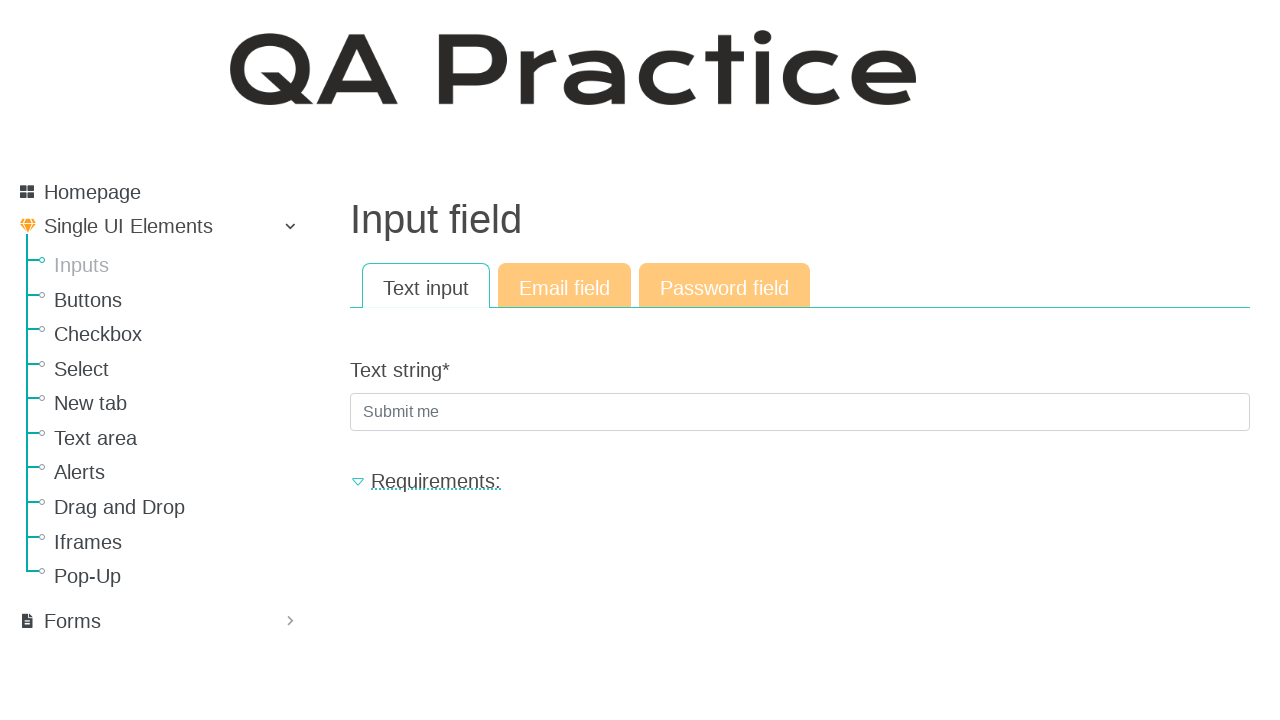

Filled input field with 'Hello' using CSS selector with placeholder attribute on [placeholder='Submit me']
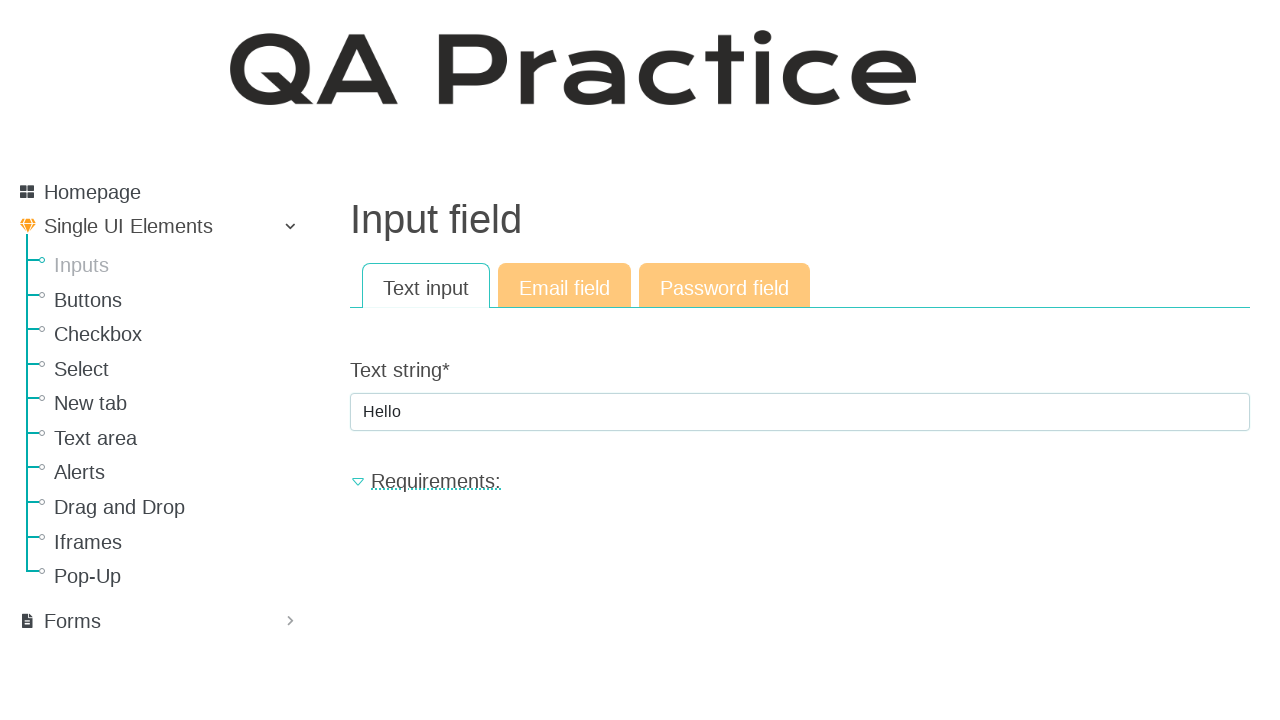

Submitted form by pressing Enter key on [placeholder='Submit me']
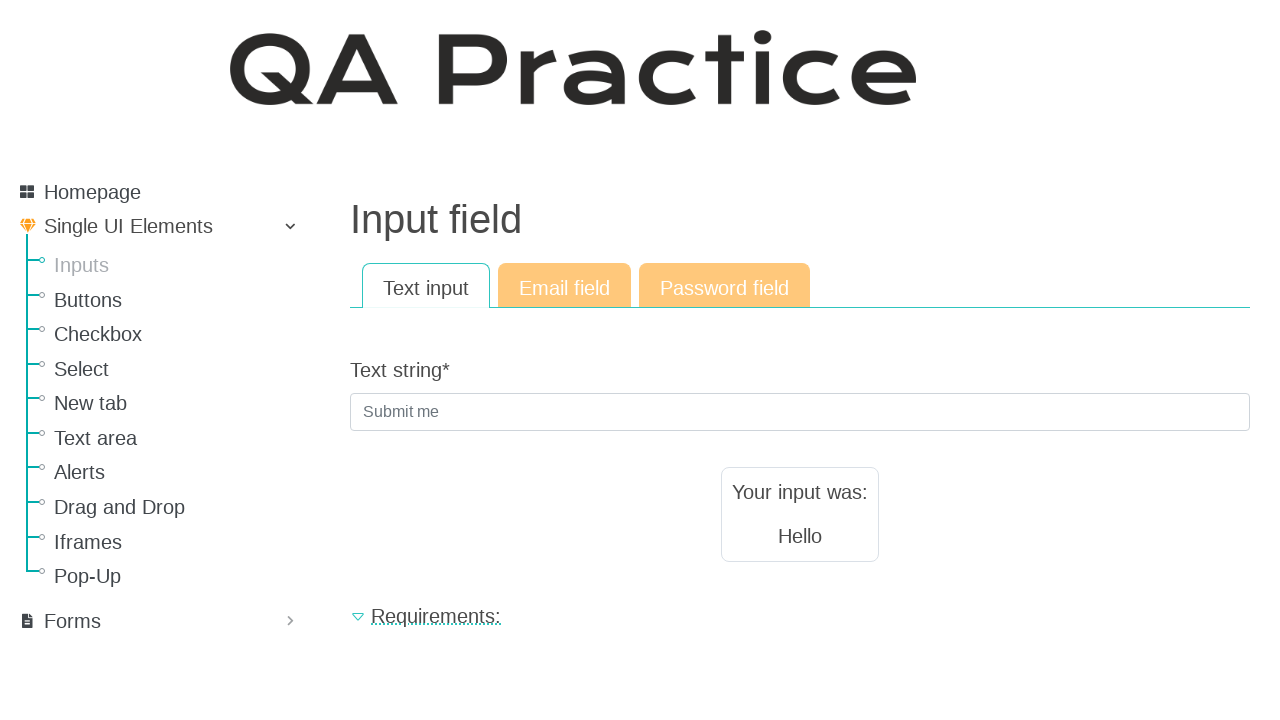

Result text element loaded
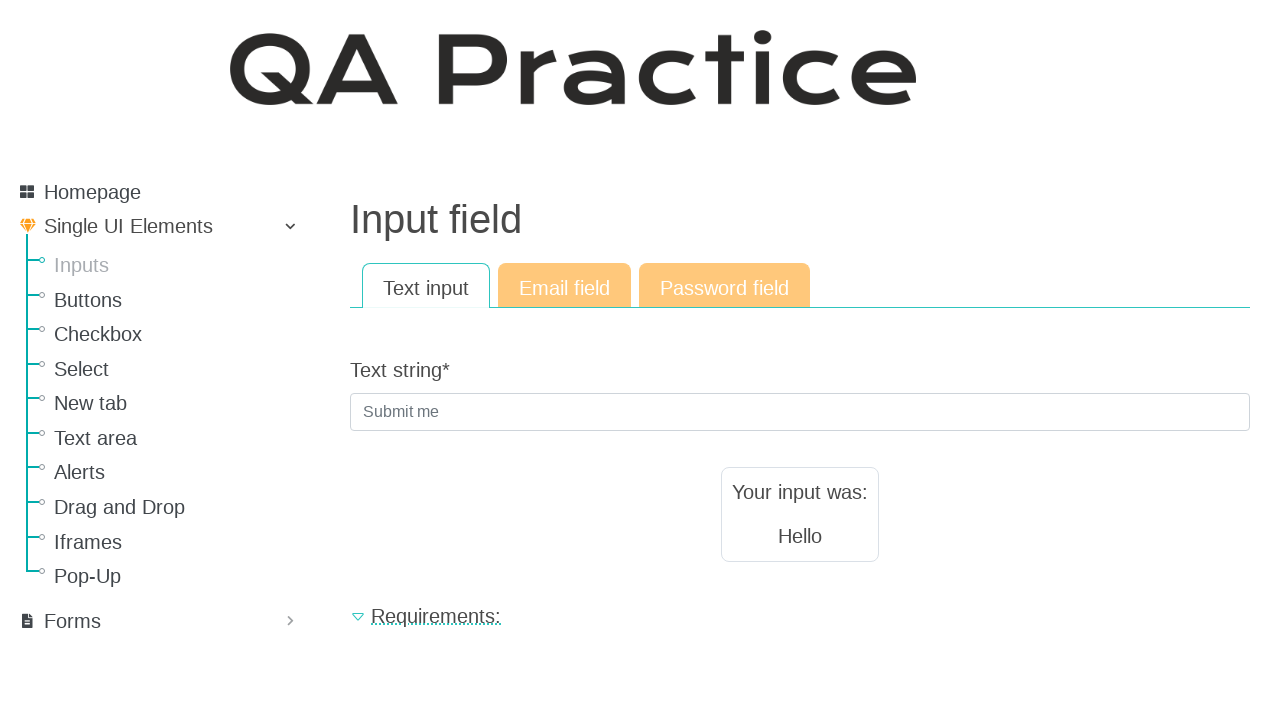

Retrieved result text content
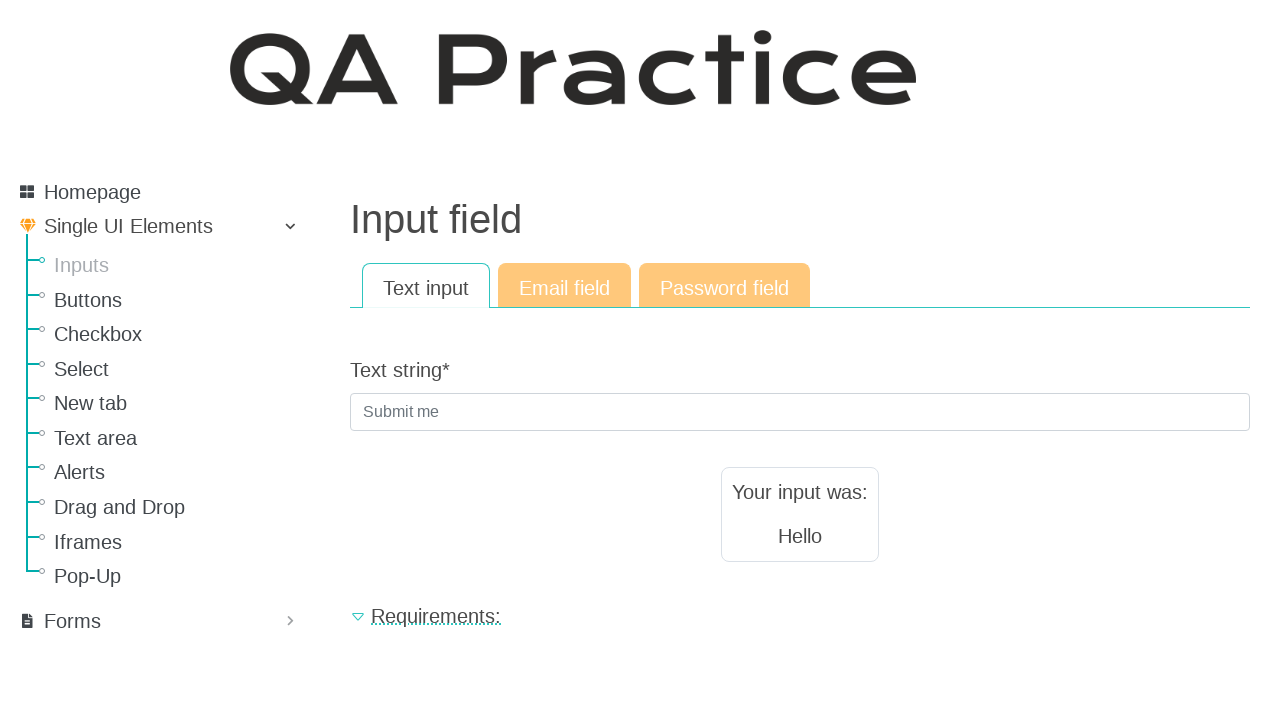

Verified result text equals 'Hello'
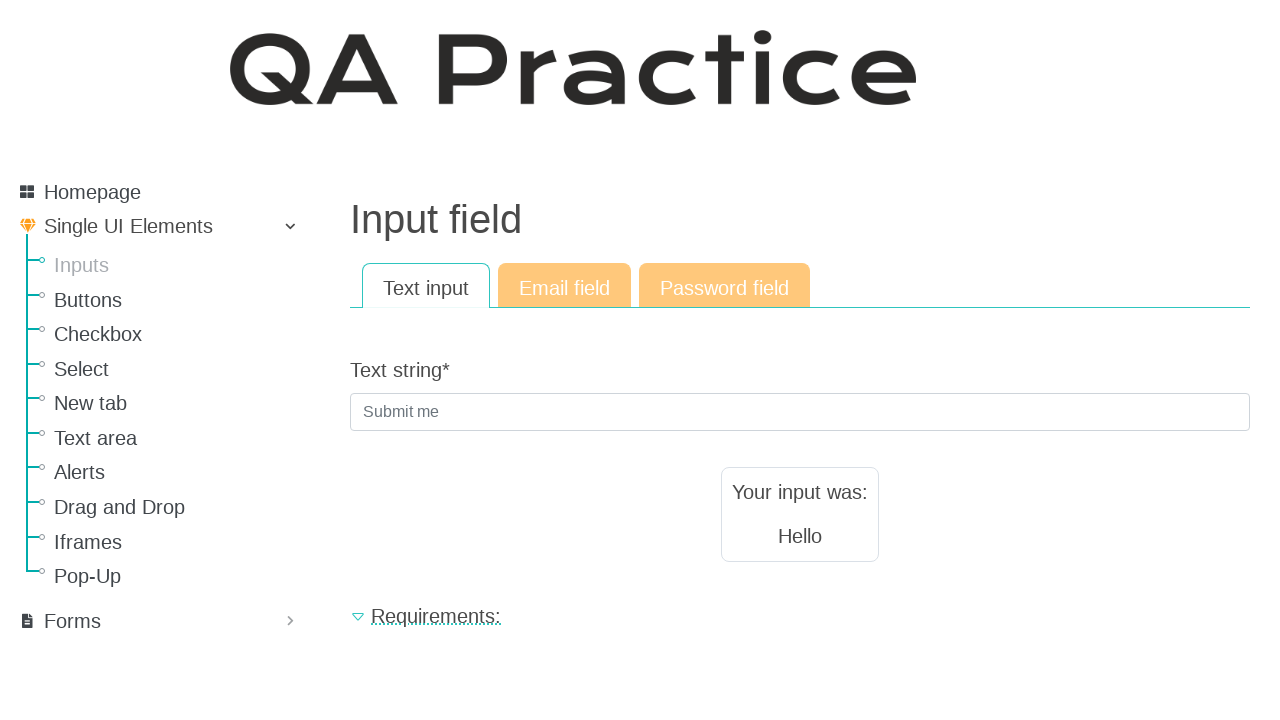

Retrieved placeholder attribute value
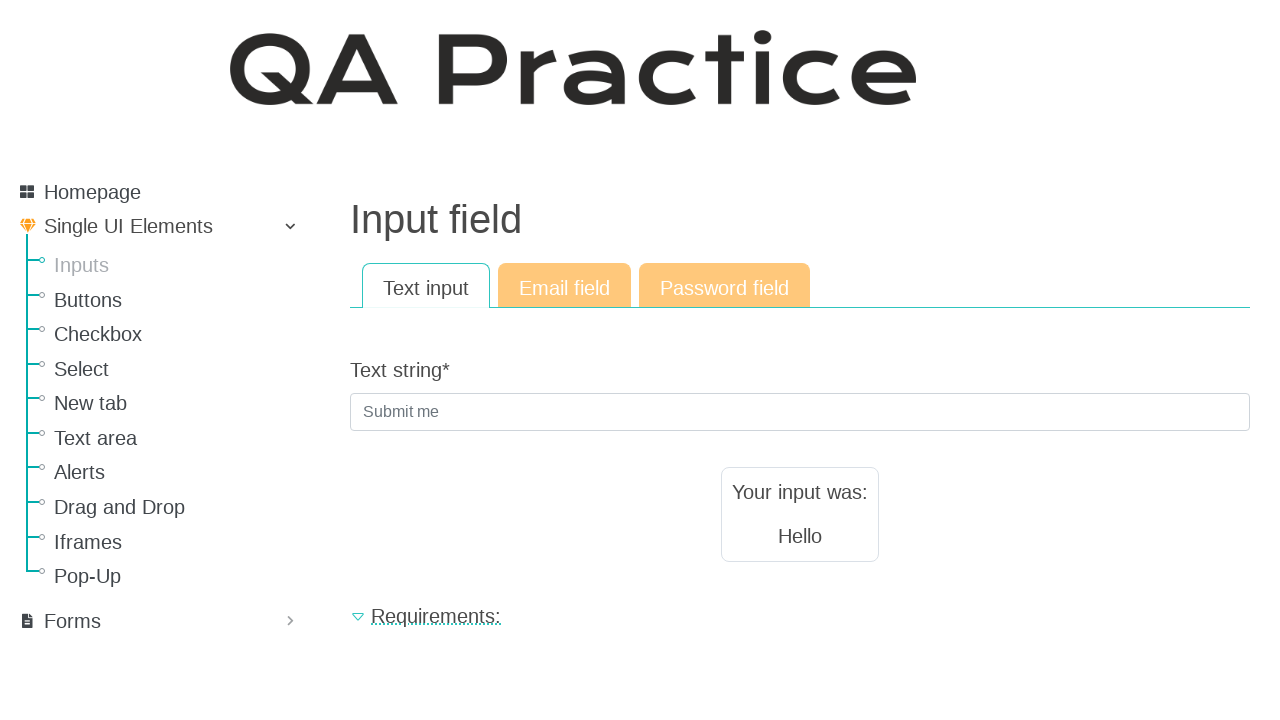

Verified placeholder attribute equals 'Submit me'
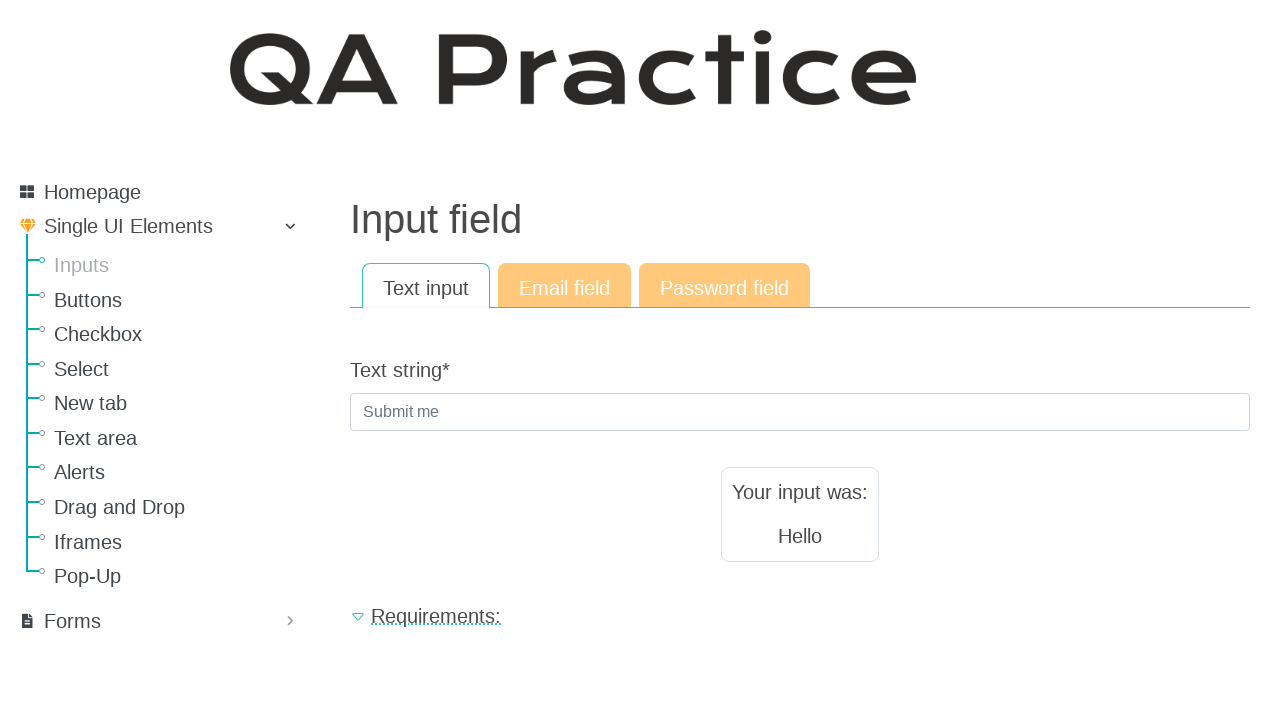

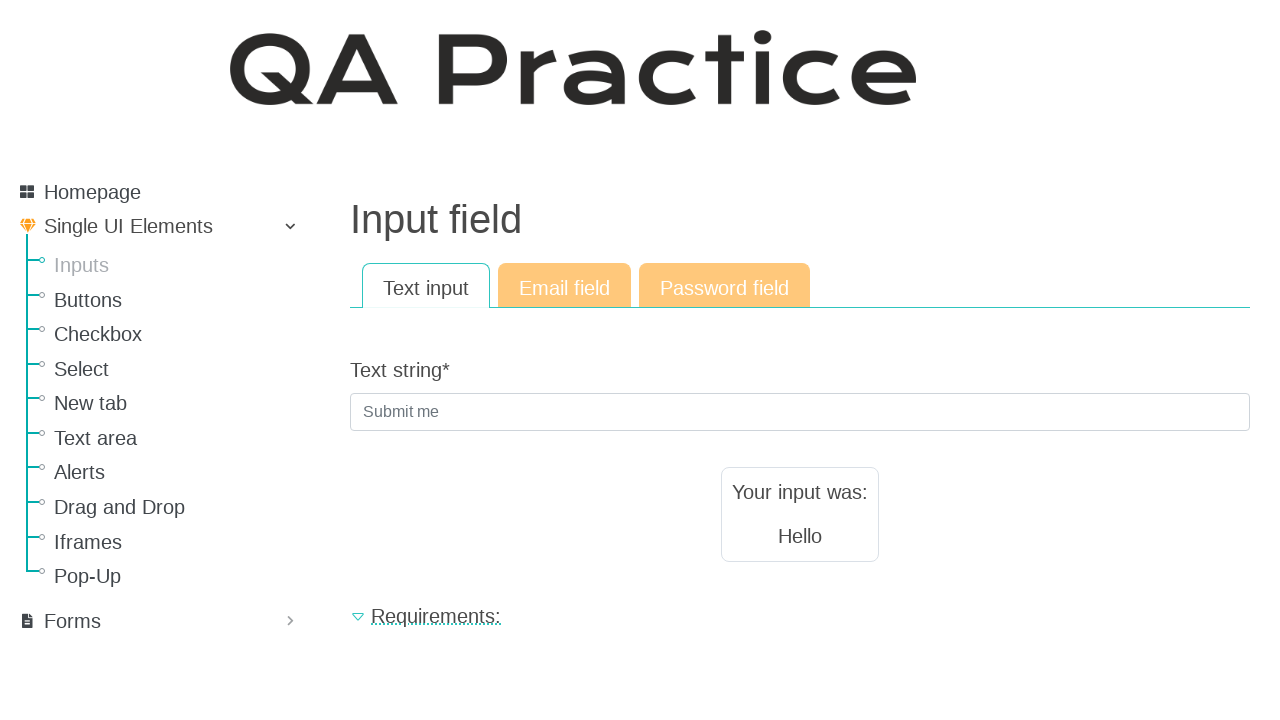